Navigates to the omayo test page and verifies the presence of a search input element by locating it via XPath

Starting URL: http://www.omayo.blogspot.com

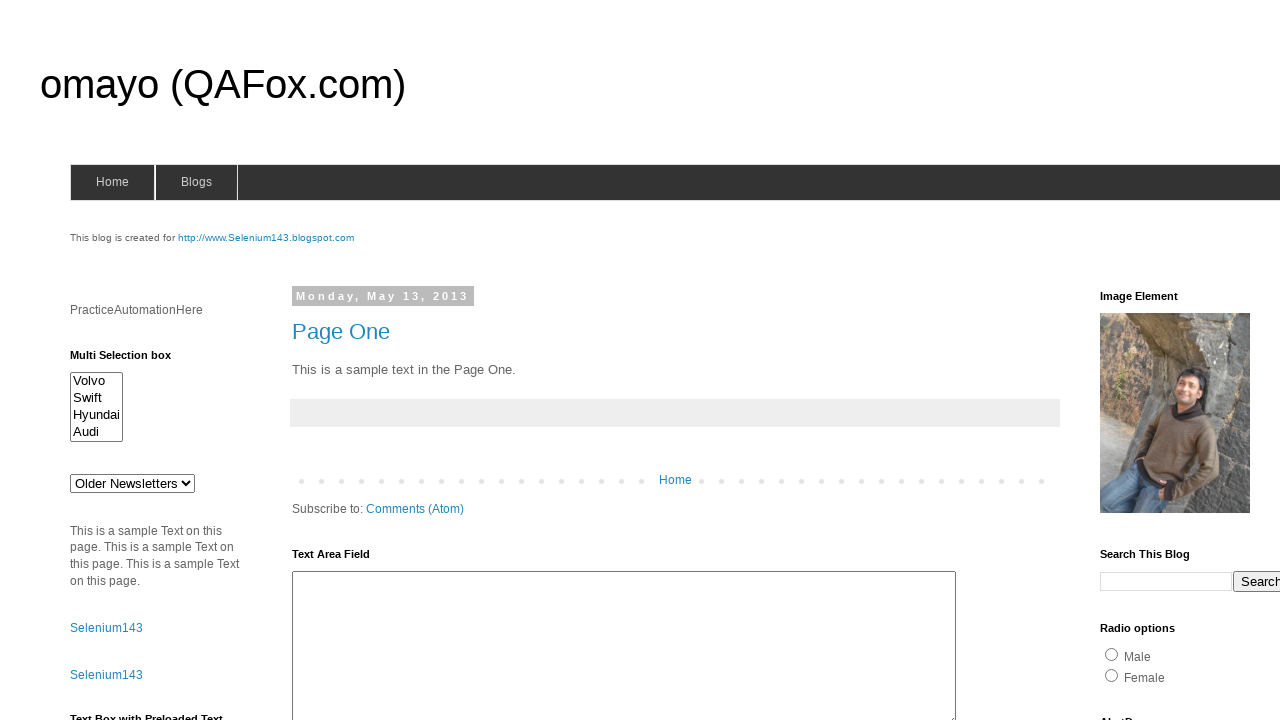

Navigated to omayo test page
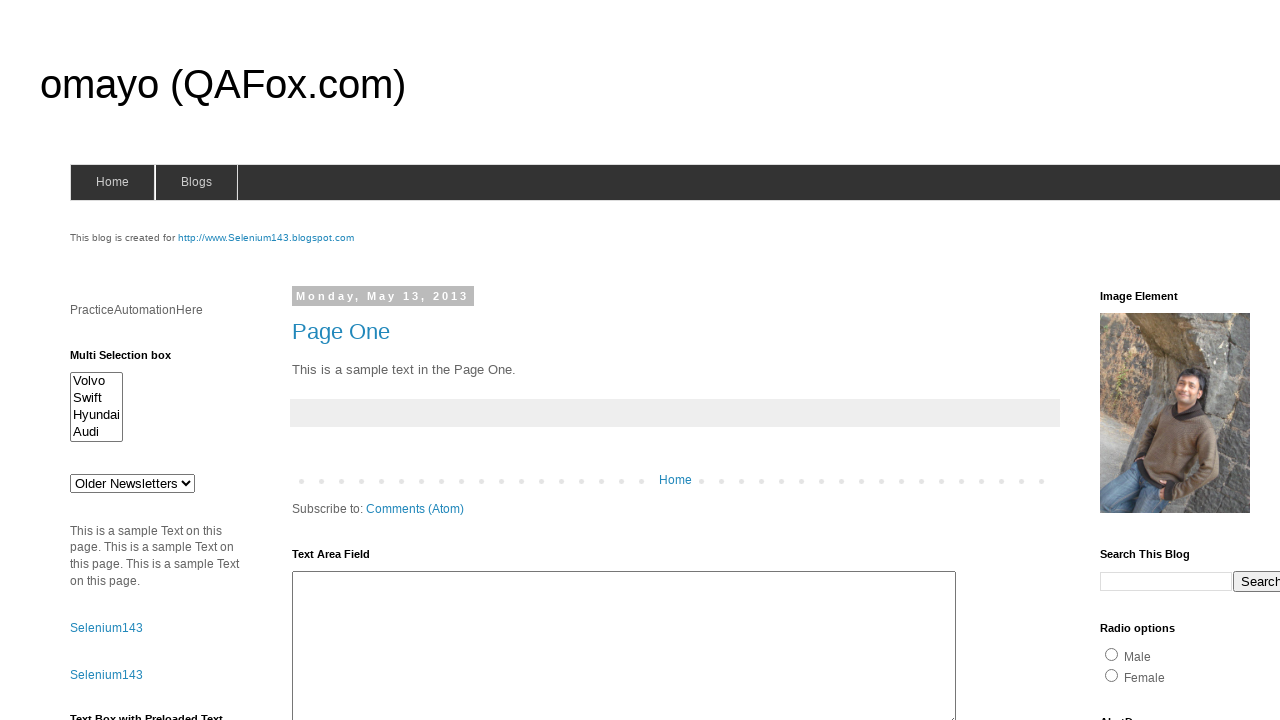

Search input element is visible
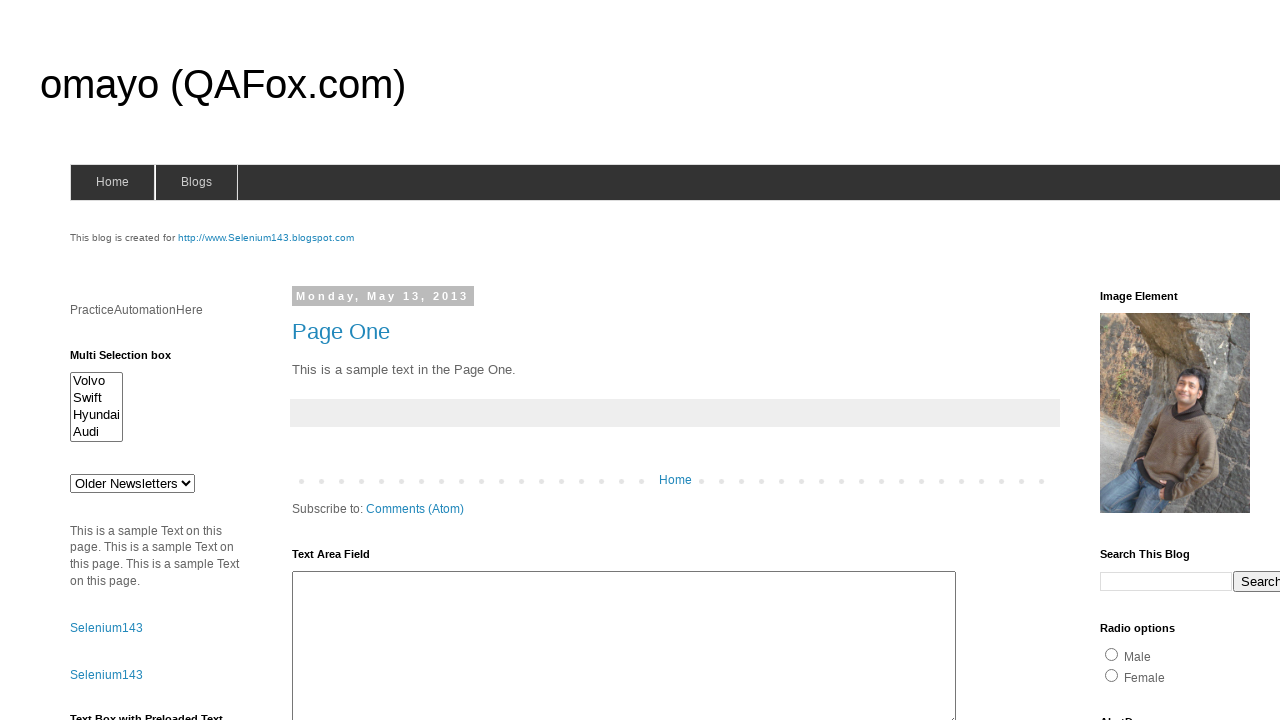

Retrieved tag name: input
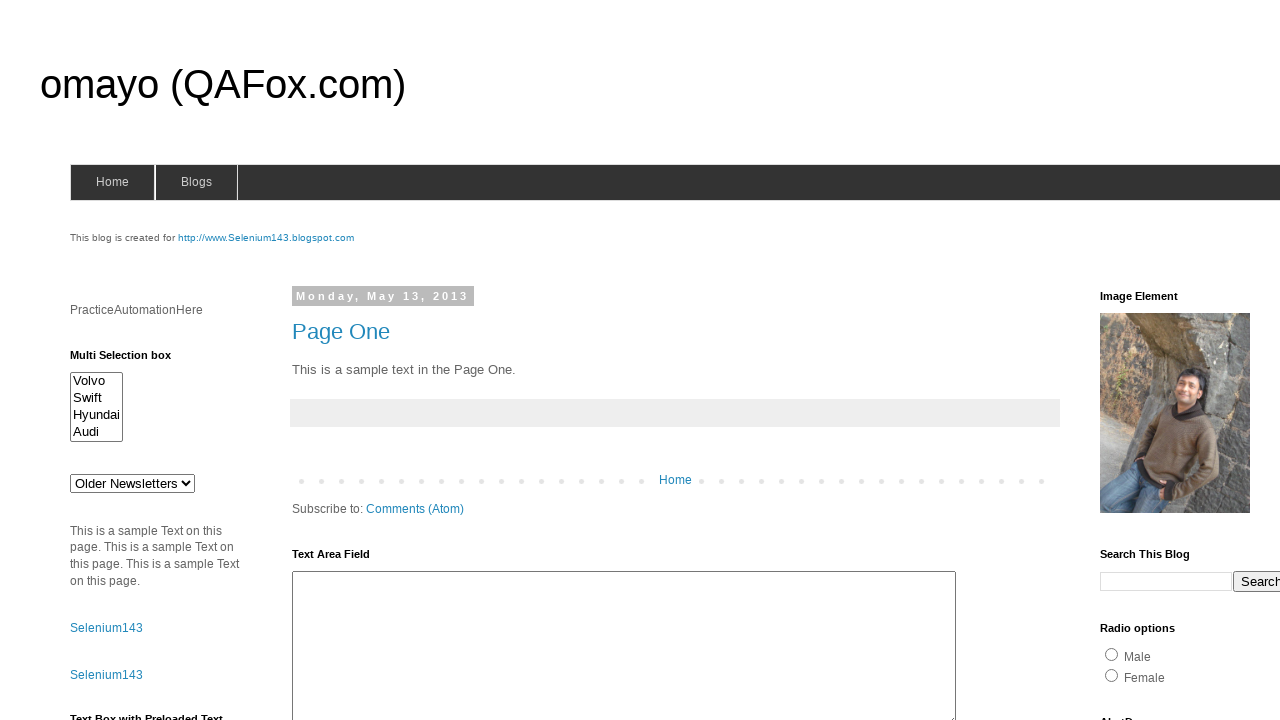

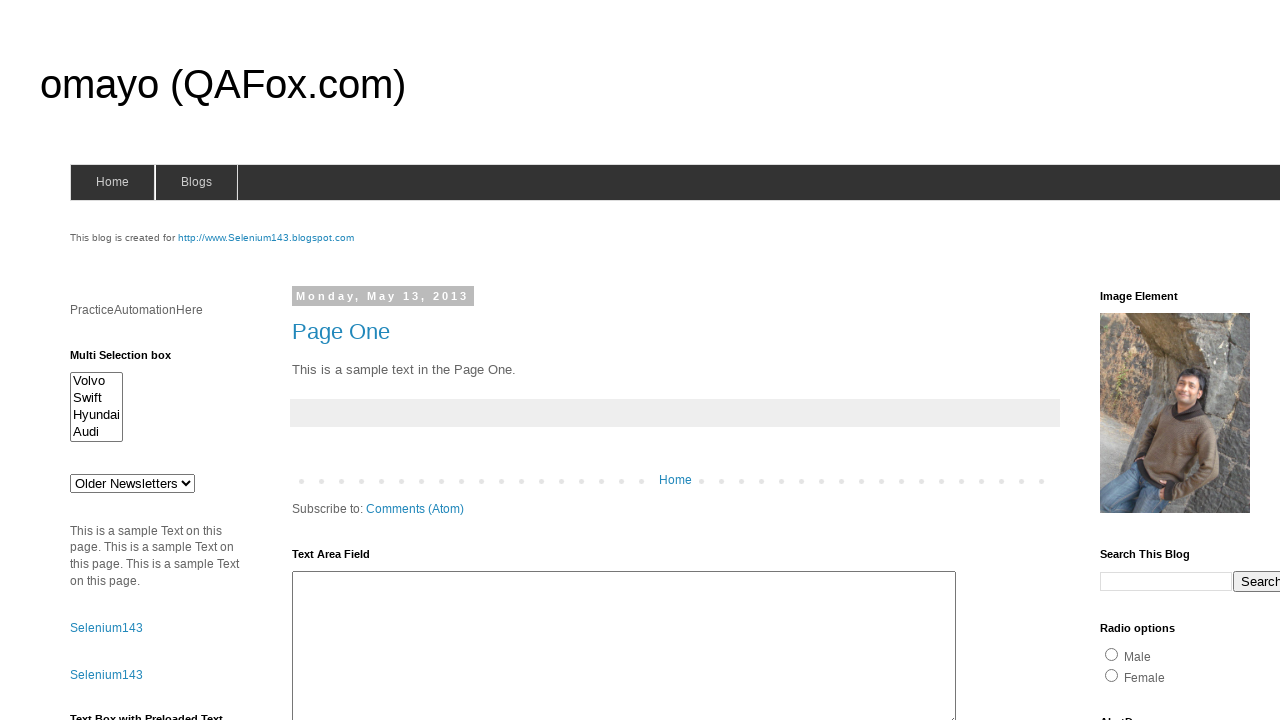